Tests JS Alert popup by clicking the alert button, accepting the alert, and verifying the result message displays correctly.

Starting URL: https://the-internet.herokuapp.com/javascript_alerts

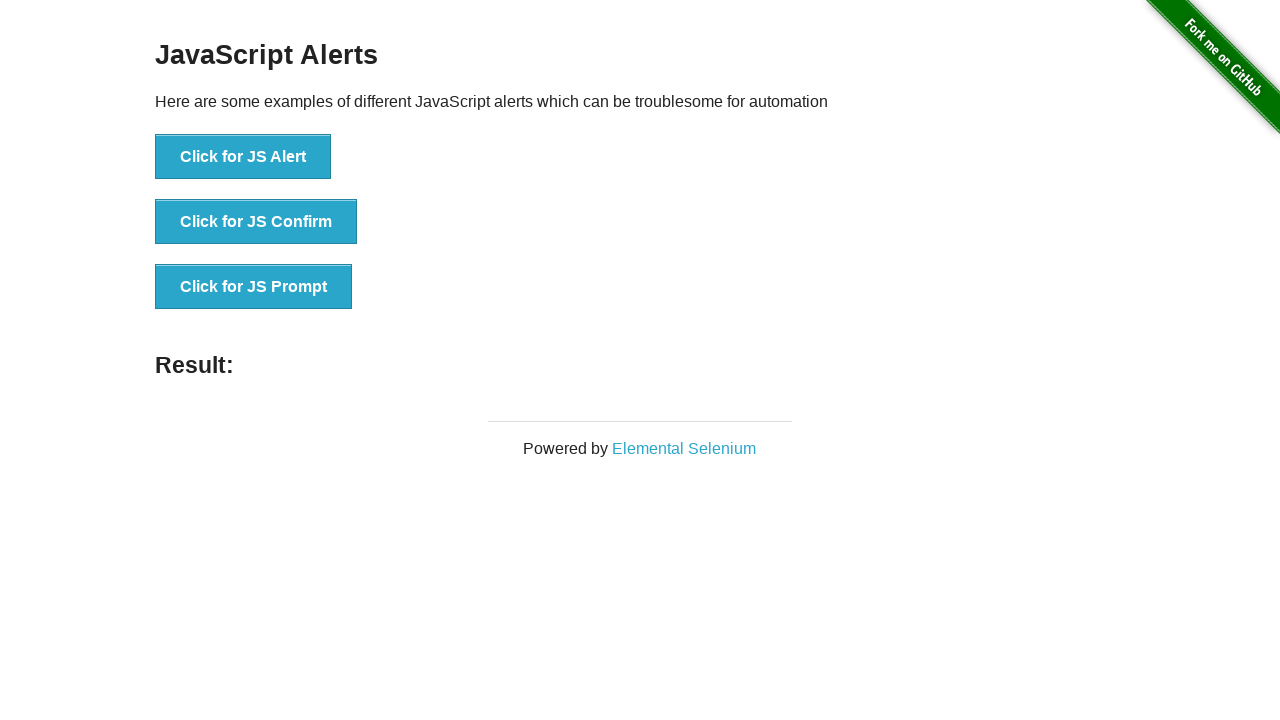

Clicked the JS Alert button at (243, 157) on button[onclick*='jsAlert']
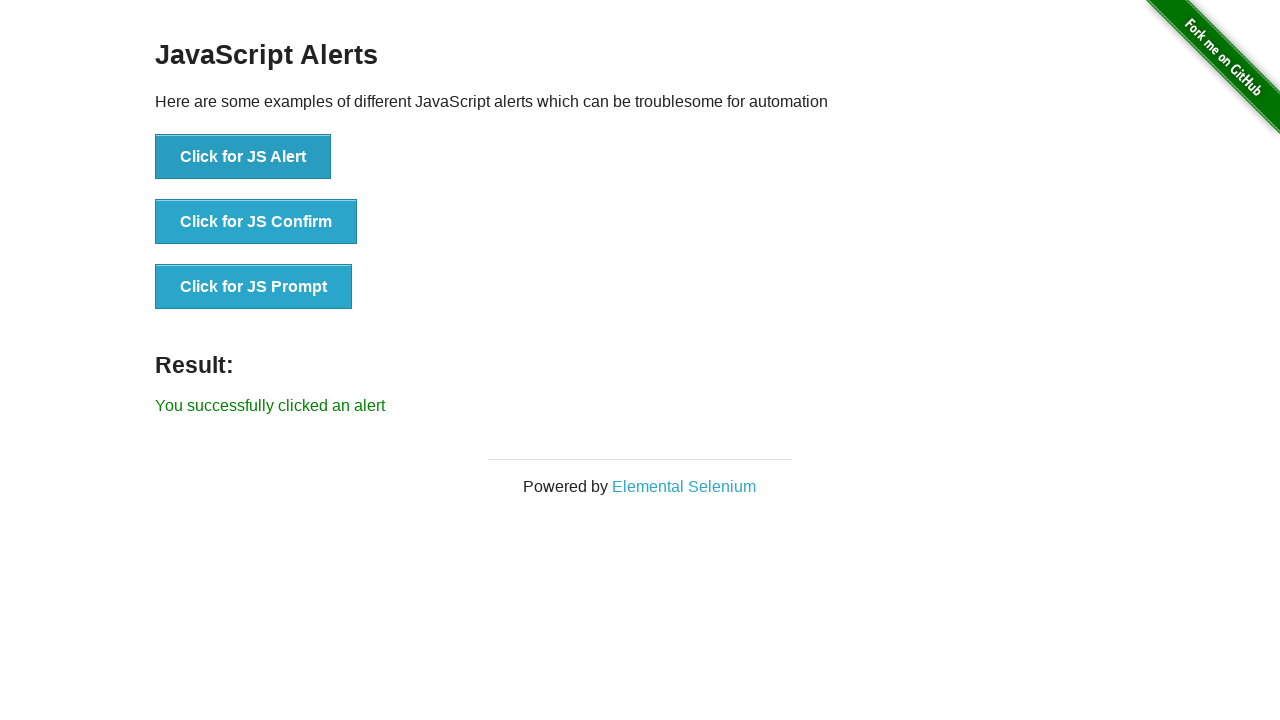

Set up dialog handler to accept the alert
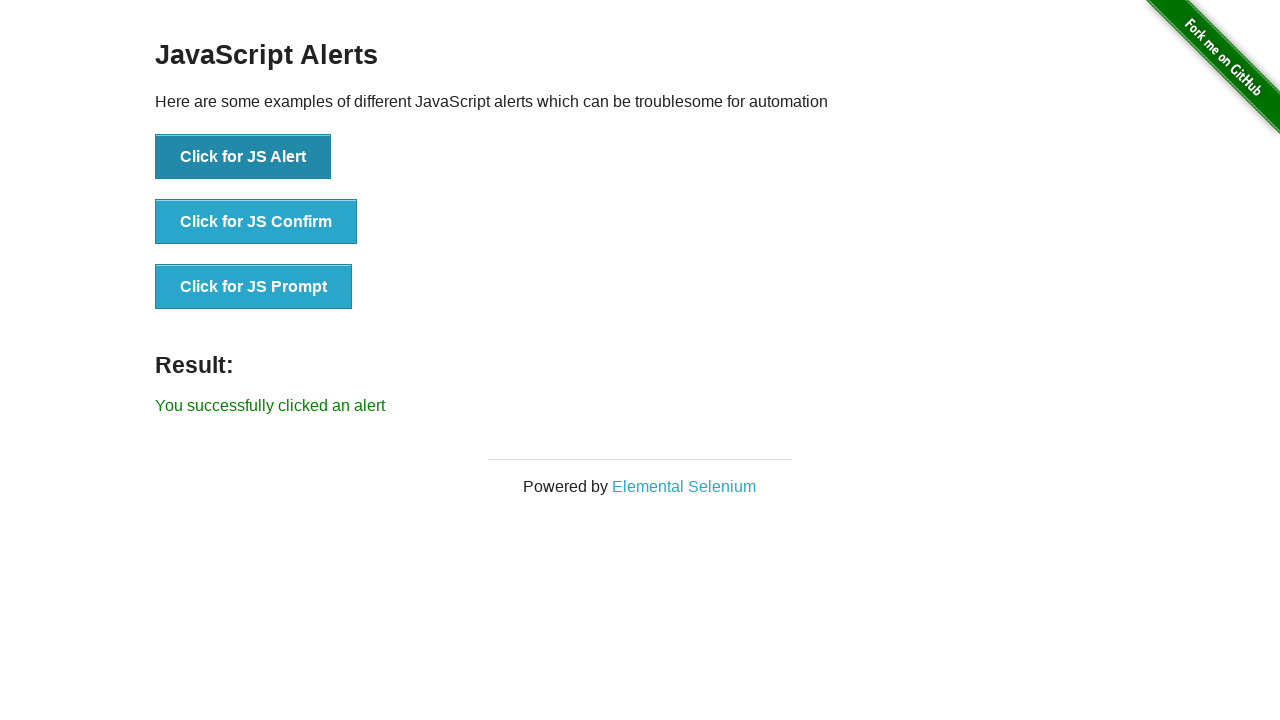

Result message displayed after accepting alert
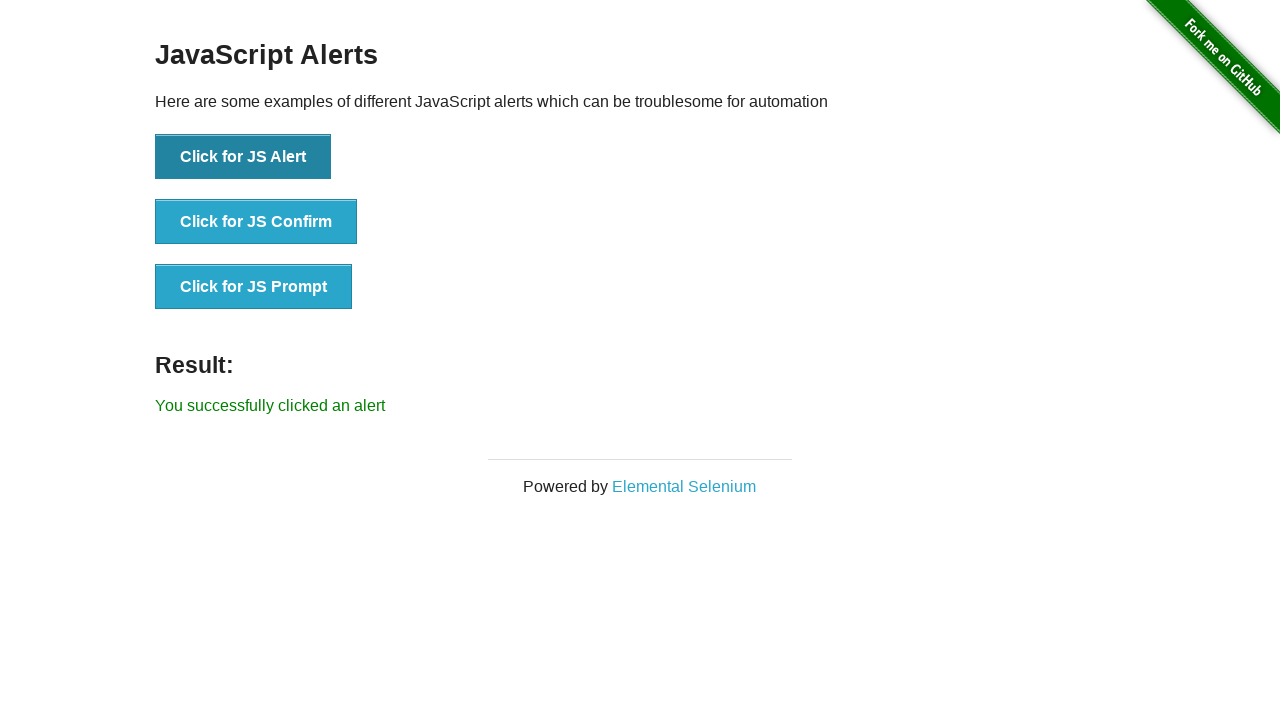

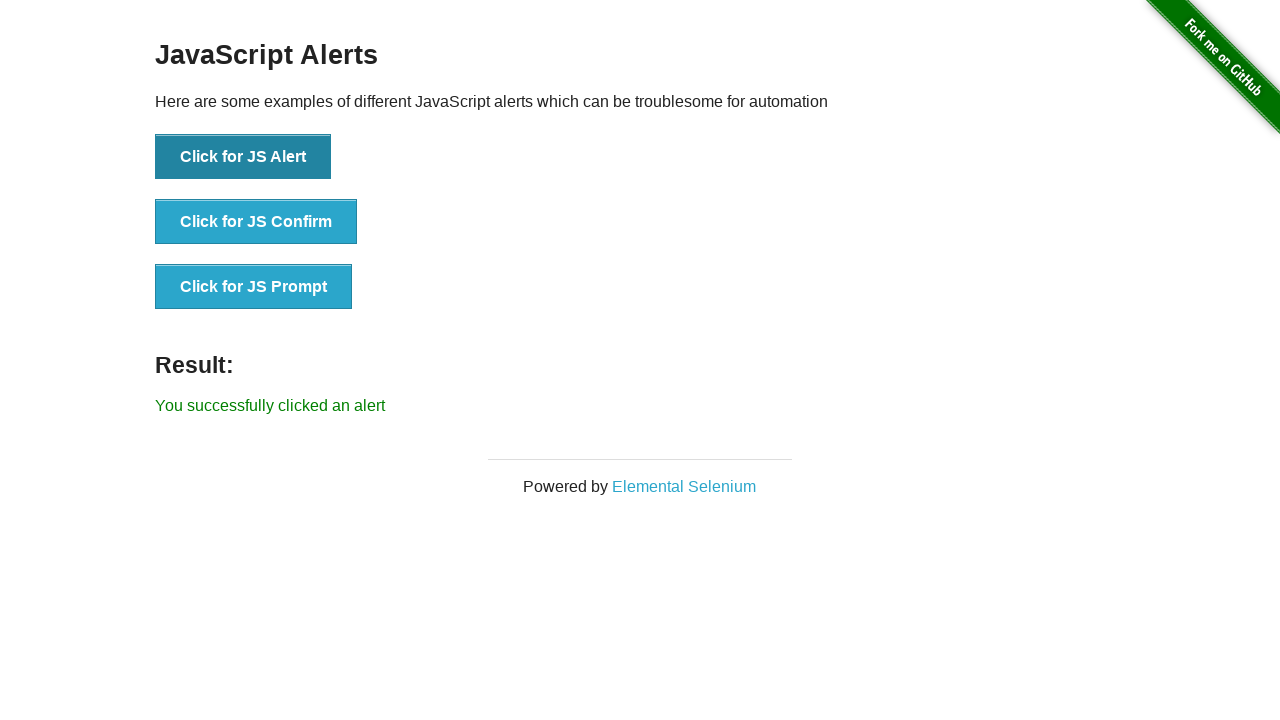